Tests that a guest can navigate from the Elements page to the Radio Button page by clicking the Radio Button menu item

Starting URL: https://demoqa.com/elements

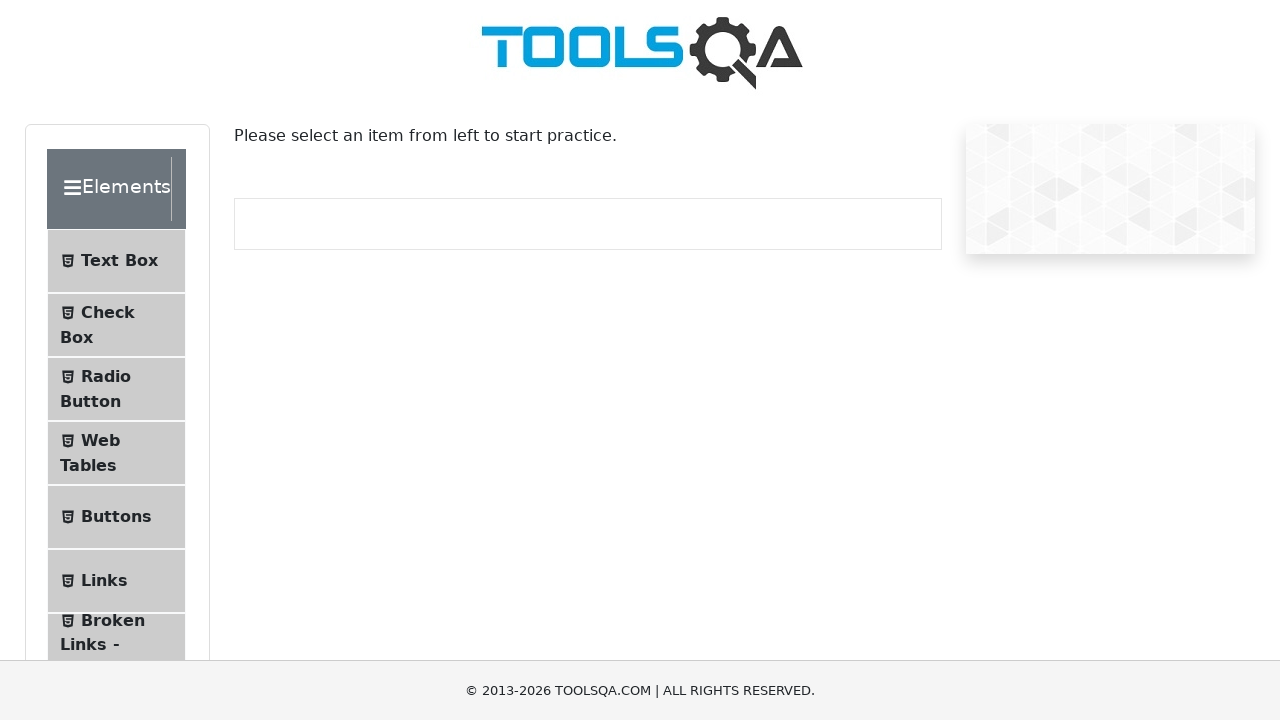

Clicked on Radio Button menu item at (106, 376) on text=Radio Button
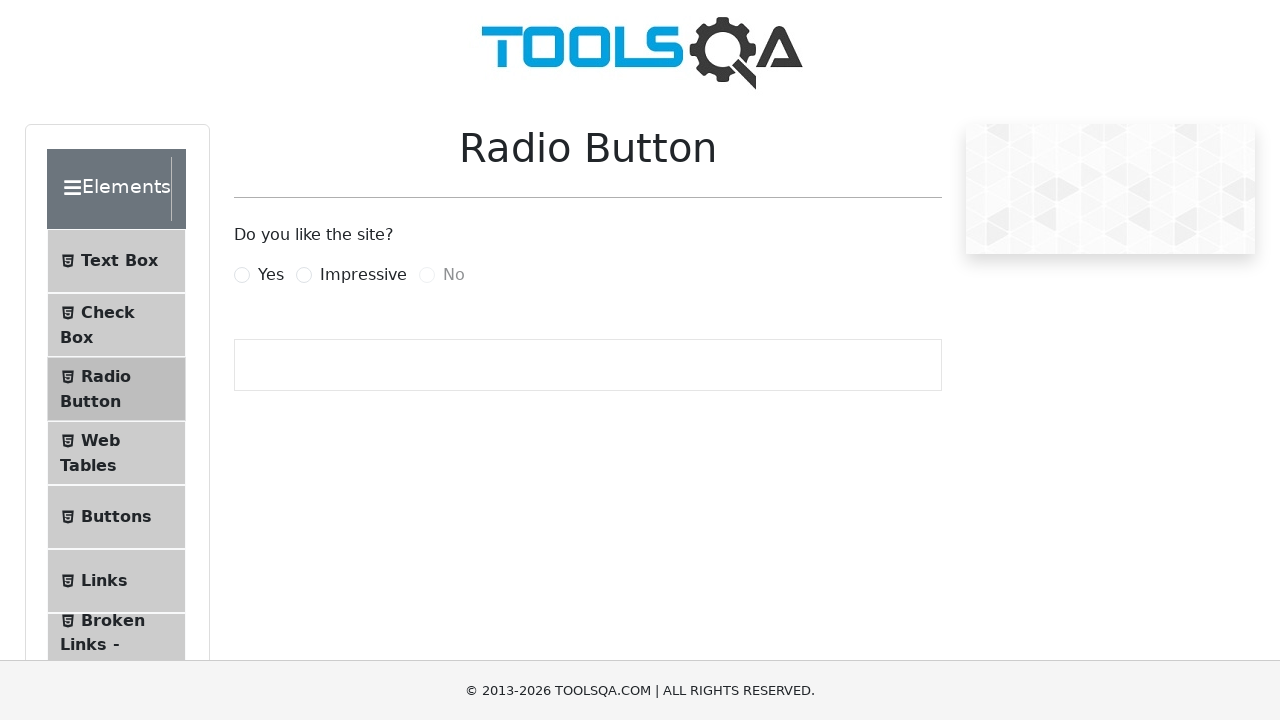

Navigated to Radio Button page and URL confirmed
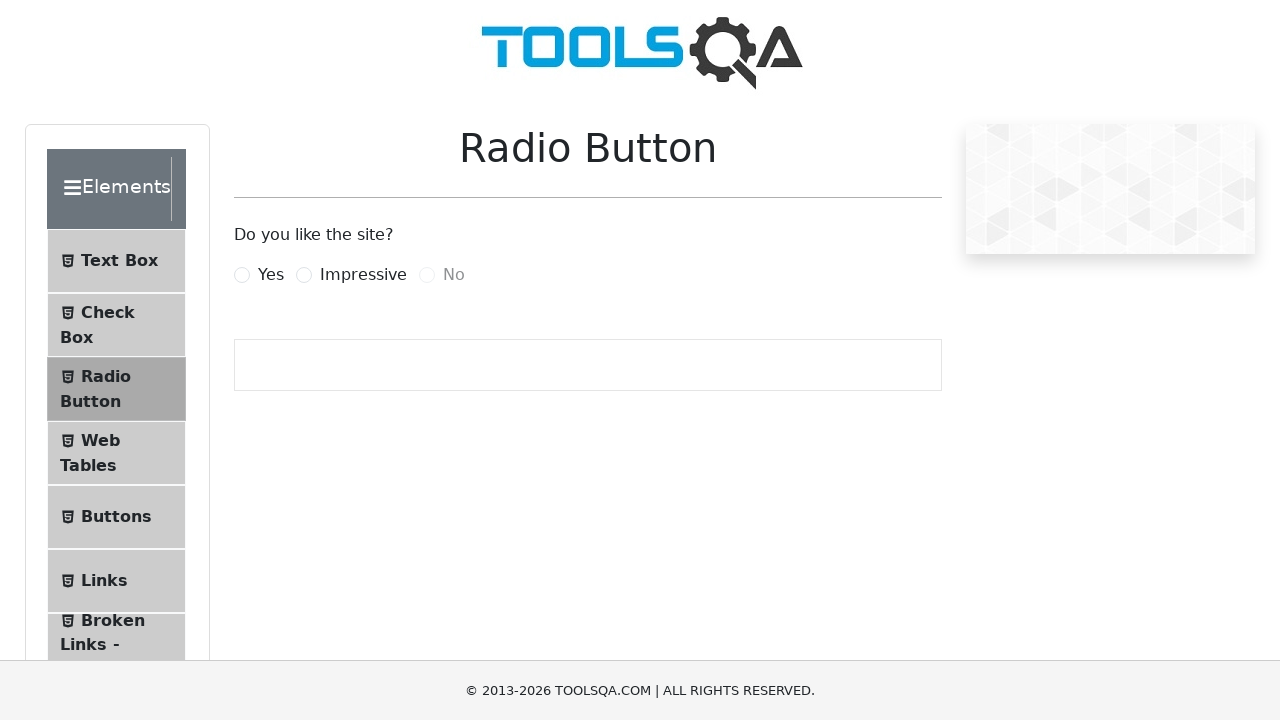

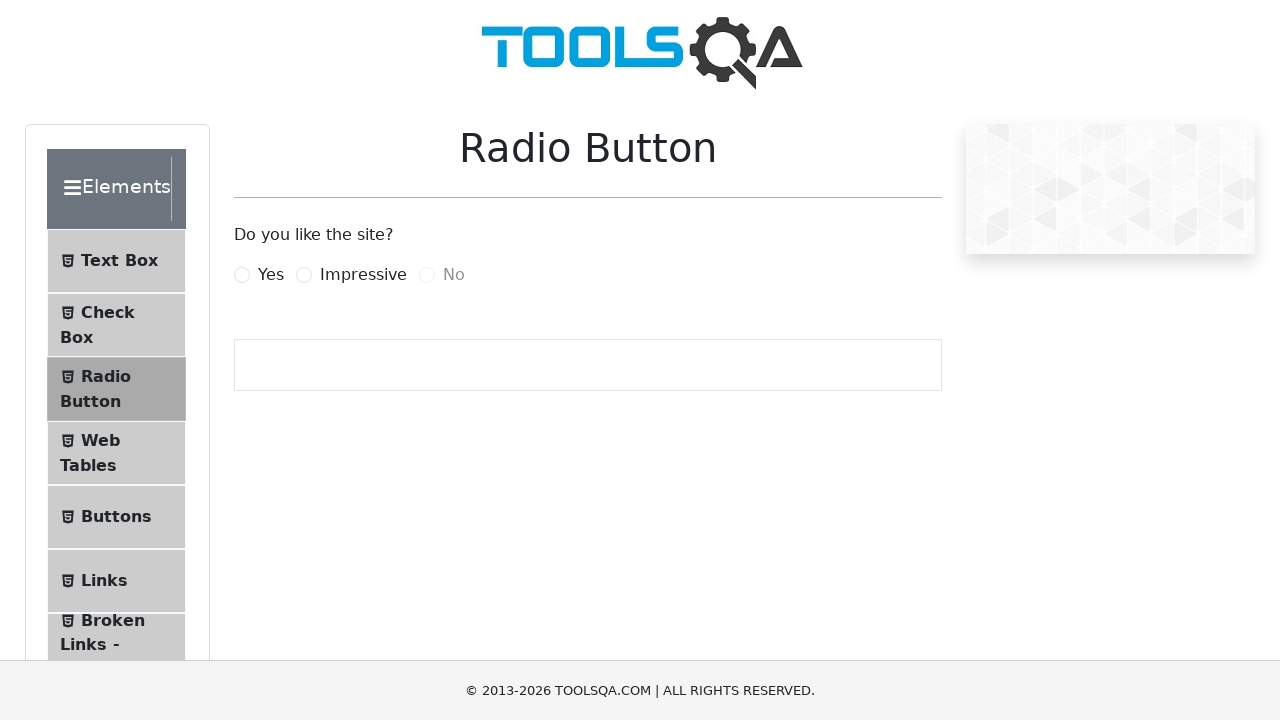